Tests marking all todo items as completed using the toggle all checkbox

Starting URL: https://demo.playwright.dev/todomvc

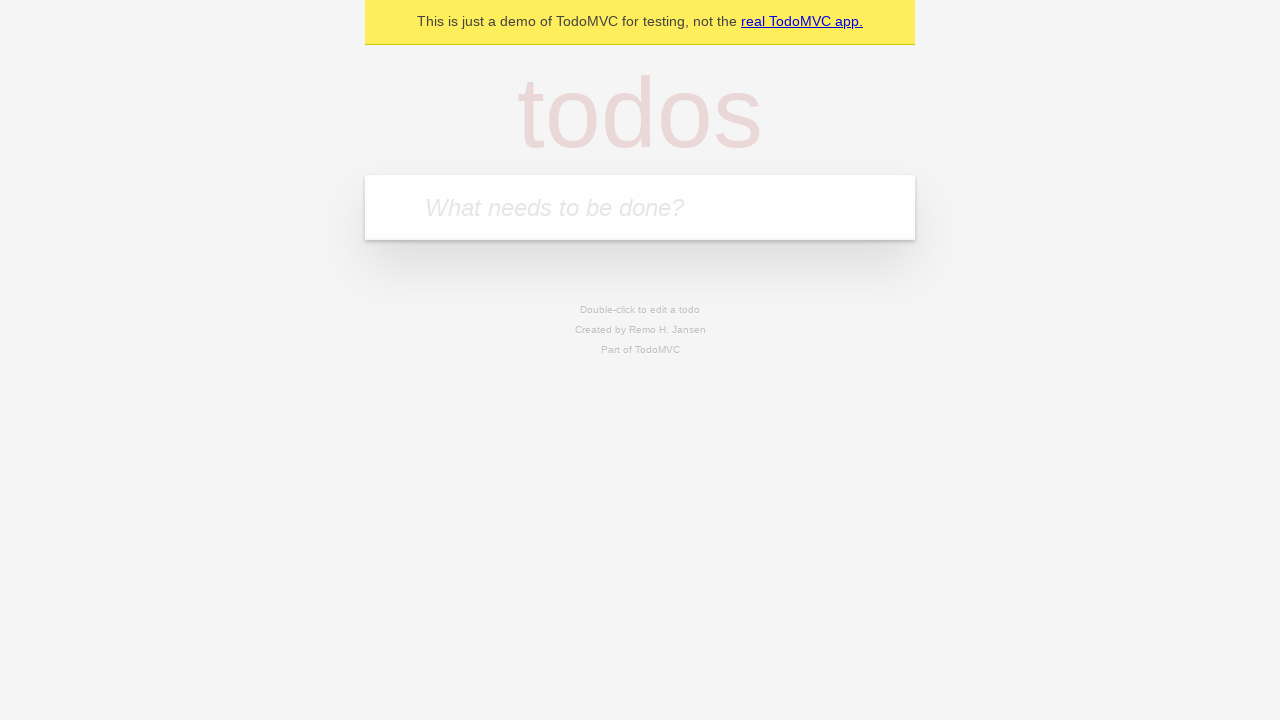

Filled todo input with 'buy some cheese' on internal:attr=[placeholder="What needs to be done?"i]
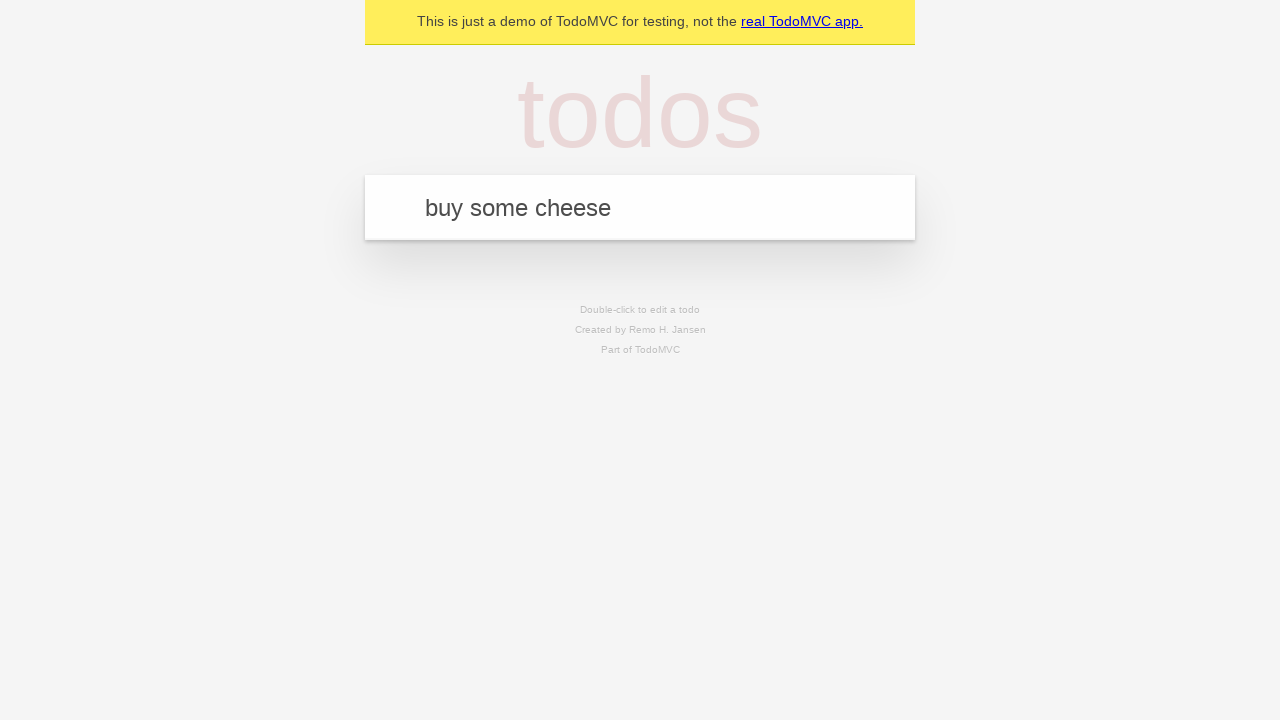

Pressed Enter to create todo item 'buy some cheese' on internal:attr=[placeholder="What needs to be done?"i]
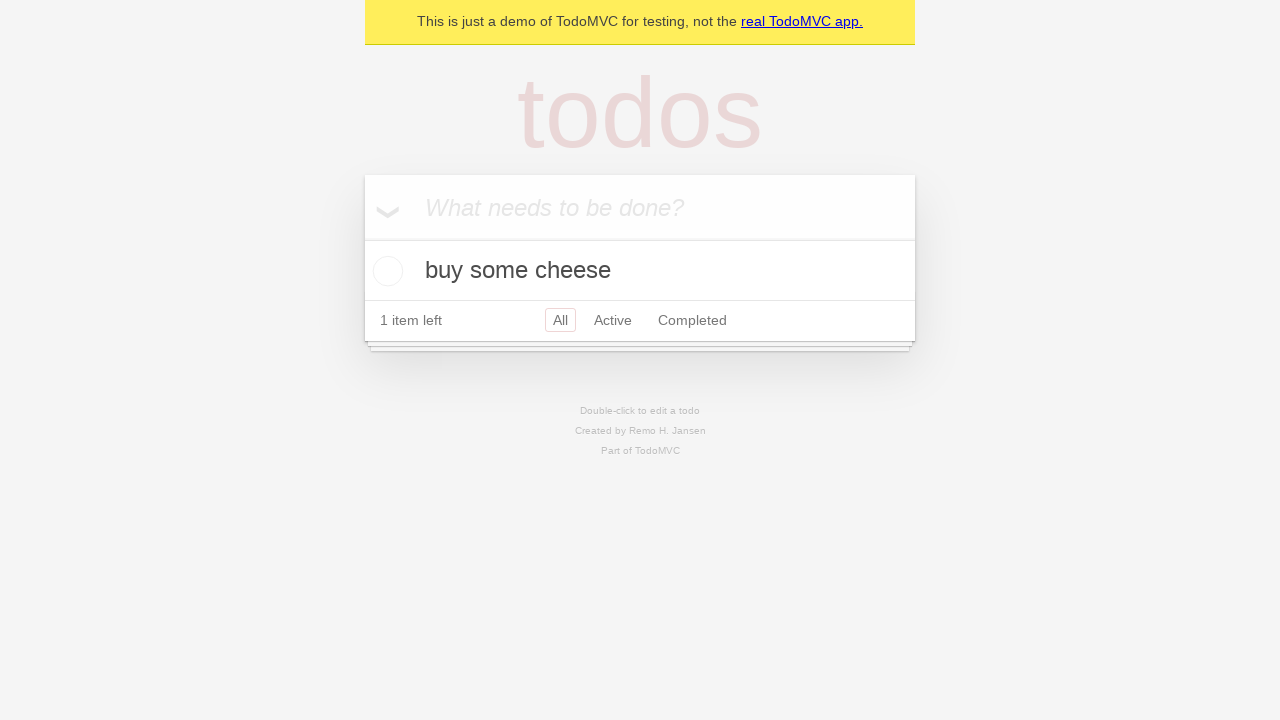

Filled todo input with 'feed the cat' on internal:attr=[placeholder="What needs to be done?"i]
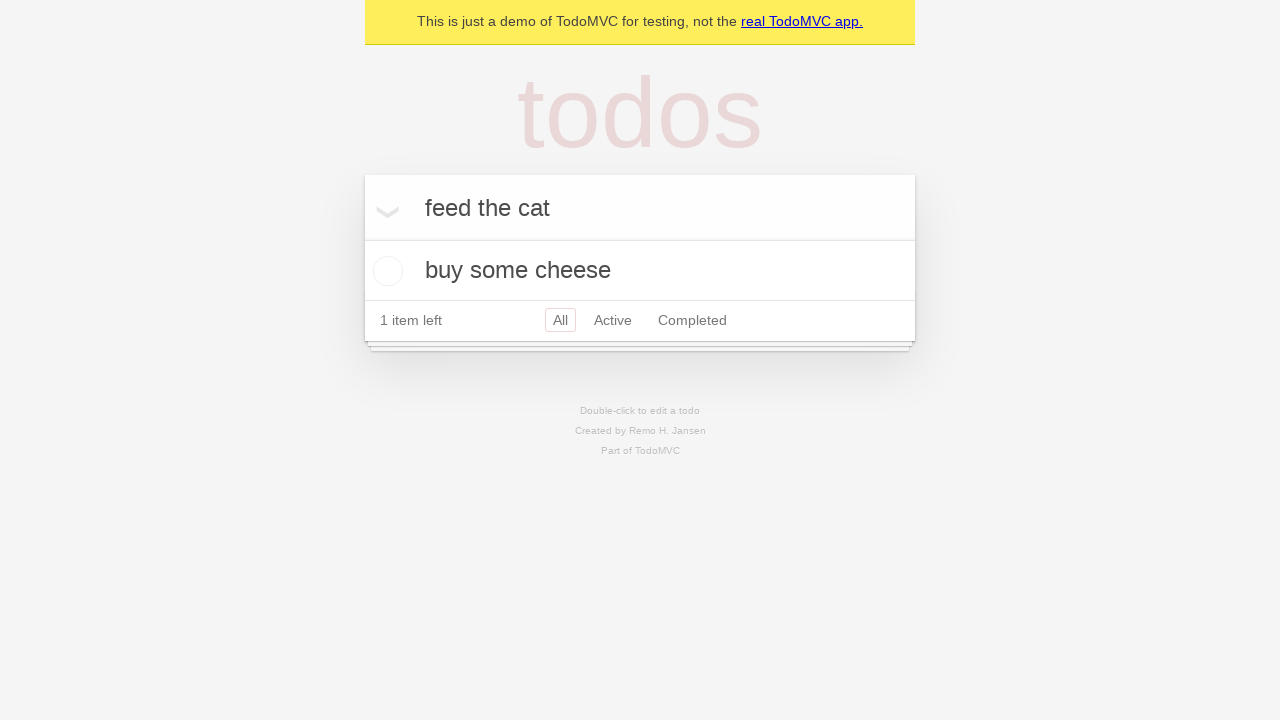

Pressed Enter to create todo item 'feed the cat' on internal:attr=[placeholder="What needs to be done?"i]
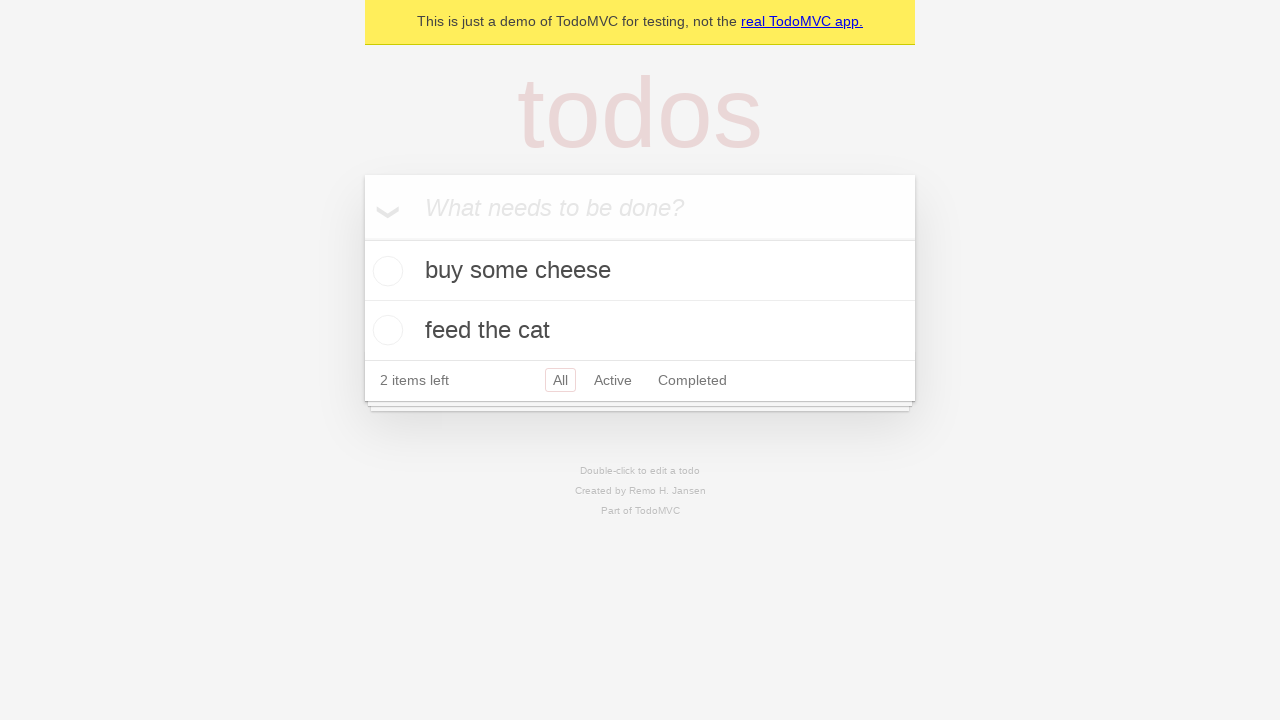

Filled todo input with 'book a doctors appointment' on internal:attr=[placeholder="What needs to be done?"i]
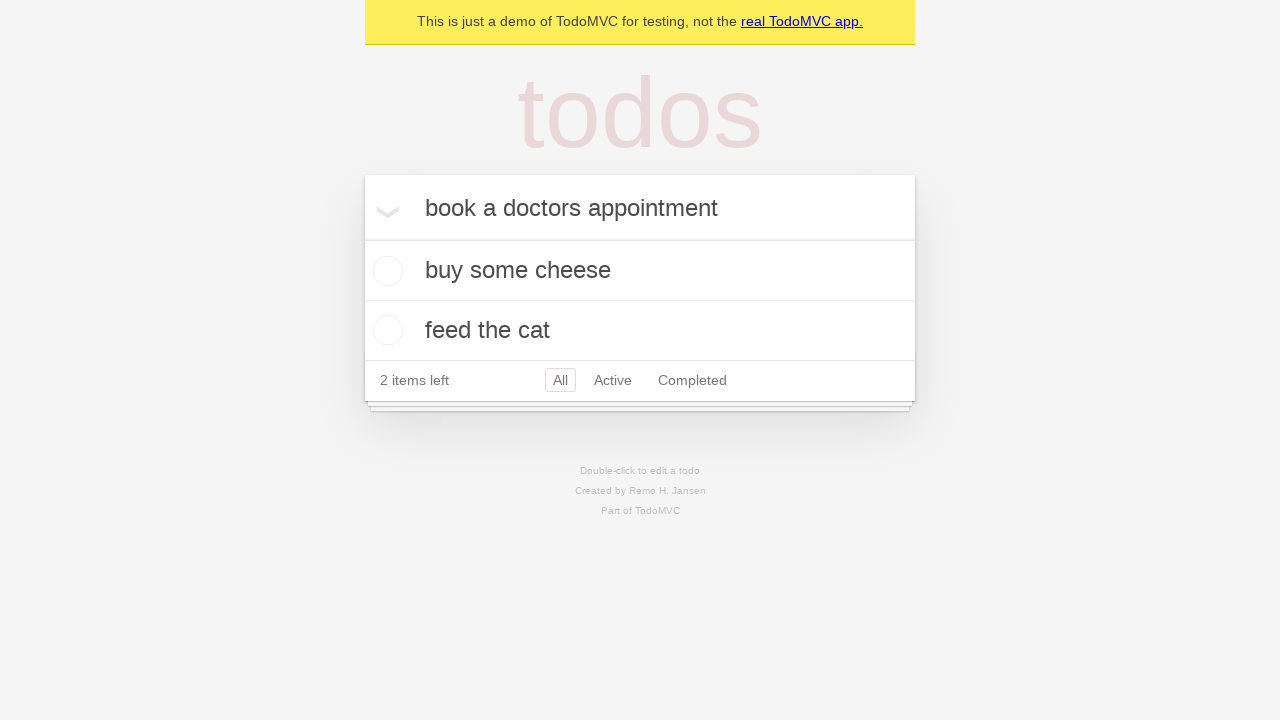

Pressed Enter to create todo item 'book a doctors appointment' on internal:attr=[placeholder="What needs to be done?"i]
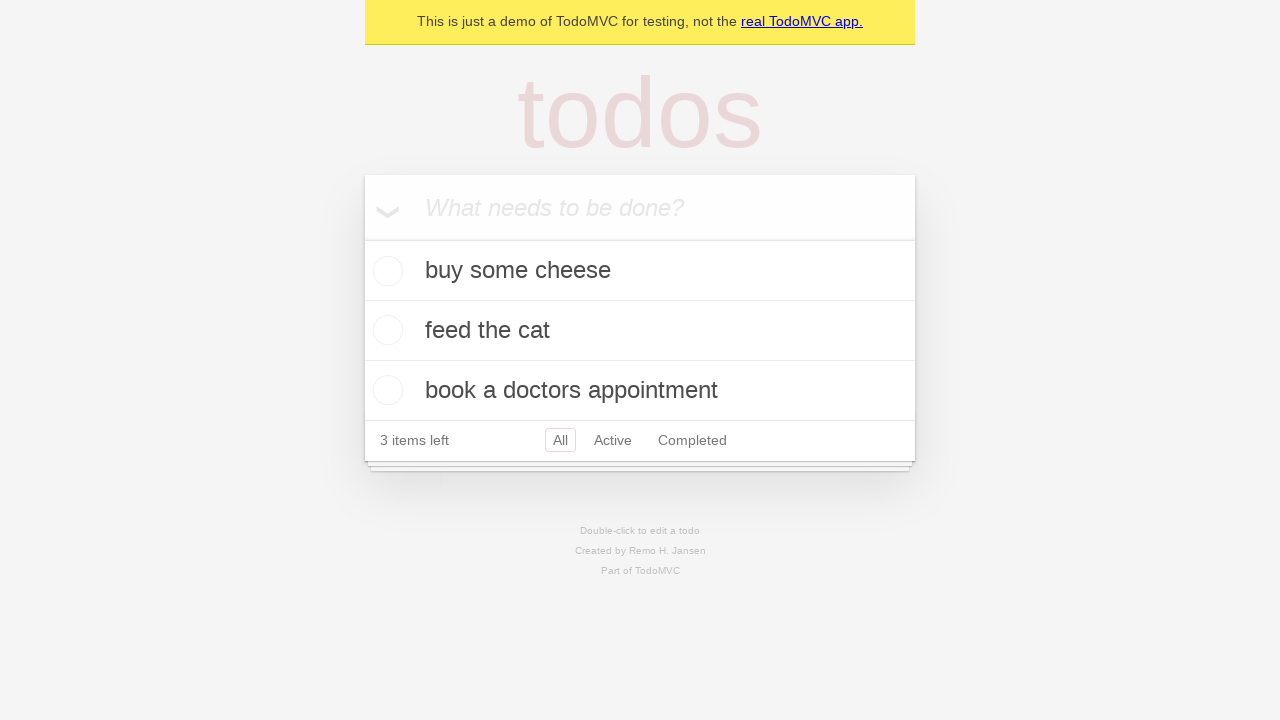

Waited for todo items to be created and visible
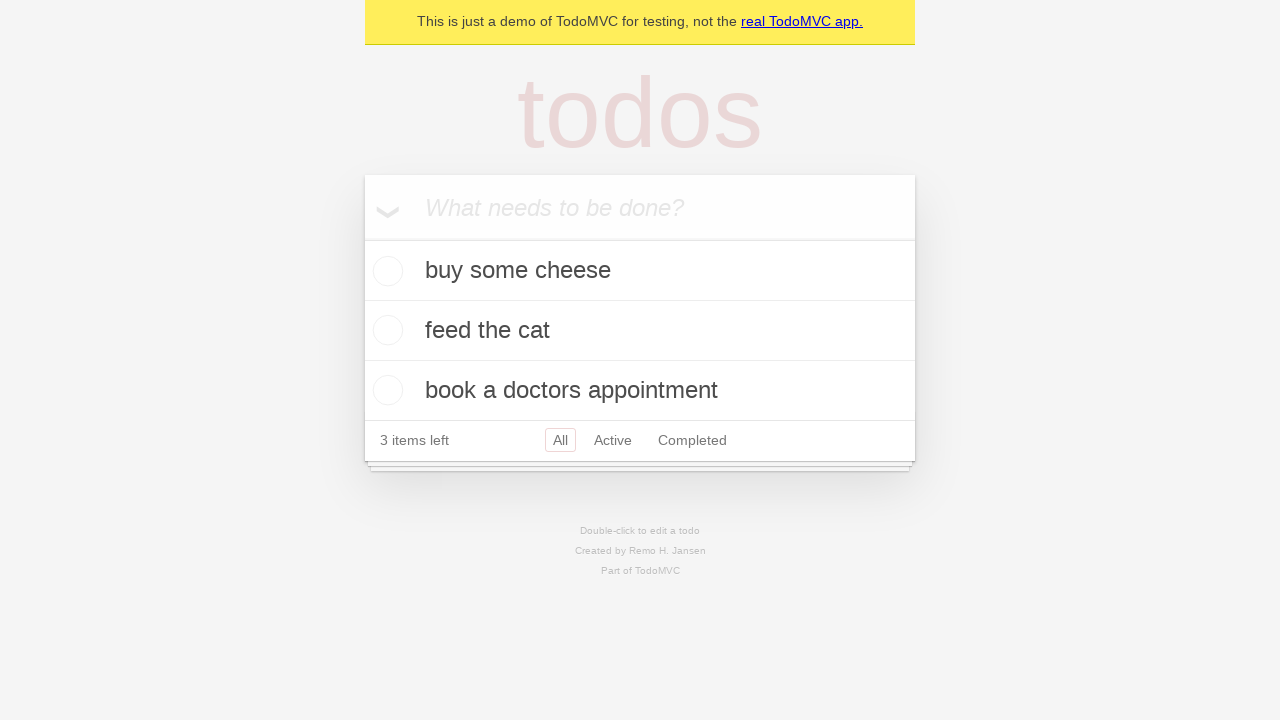

Clicked 'Mark all as complete' checkbox to mark all todos as completed at (362, 238) on internal:label="Mark all as complete"i
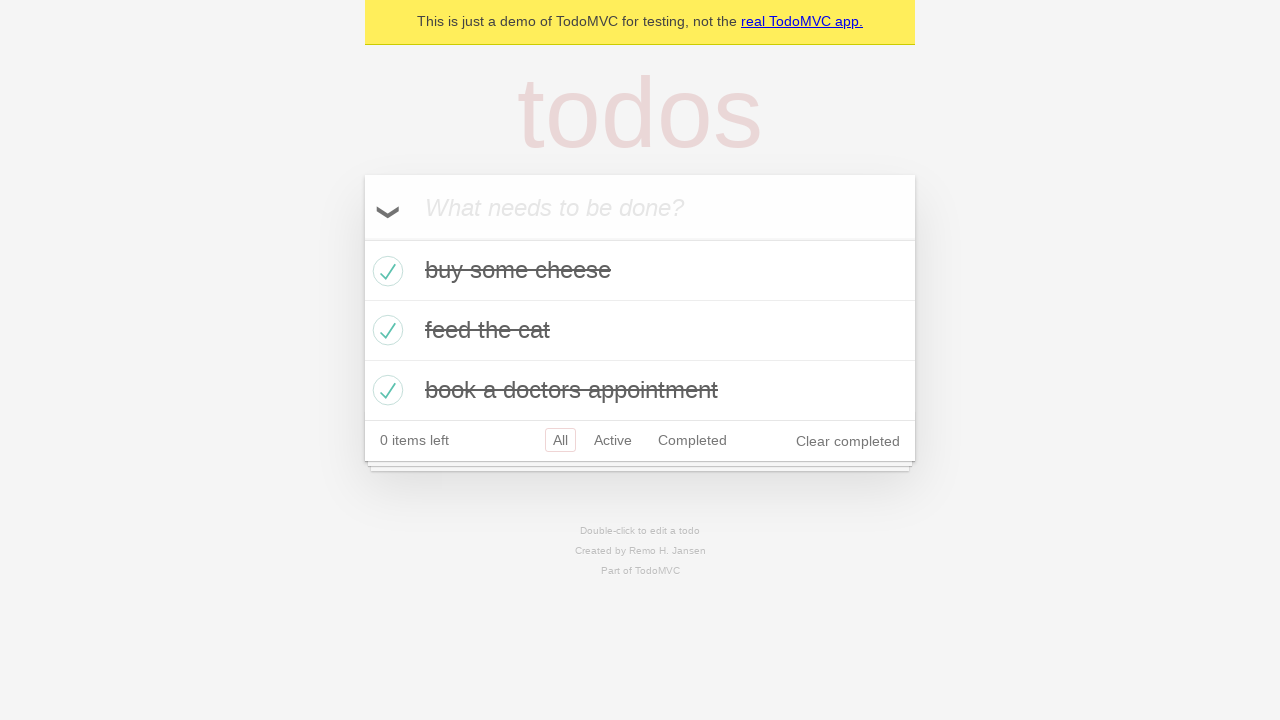

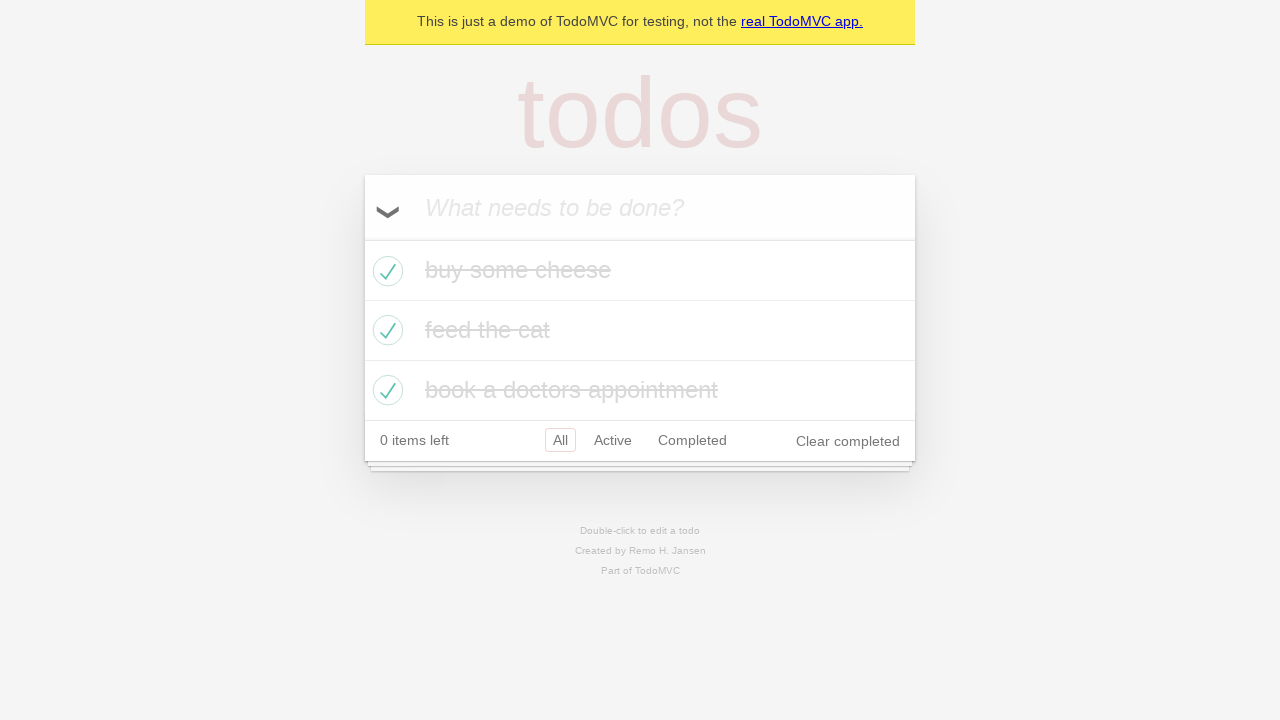